Tests navigating to the Top Rated list and checking if Shakespeare language appears in top 20

Starting URL: http://www.99-bottles-of-beer.net/

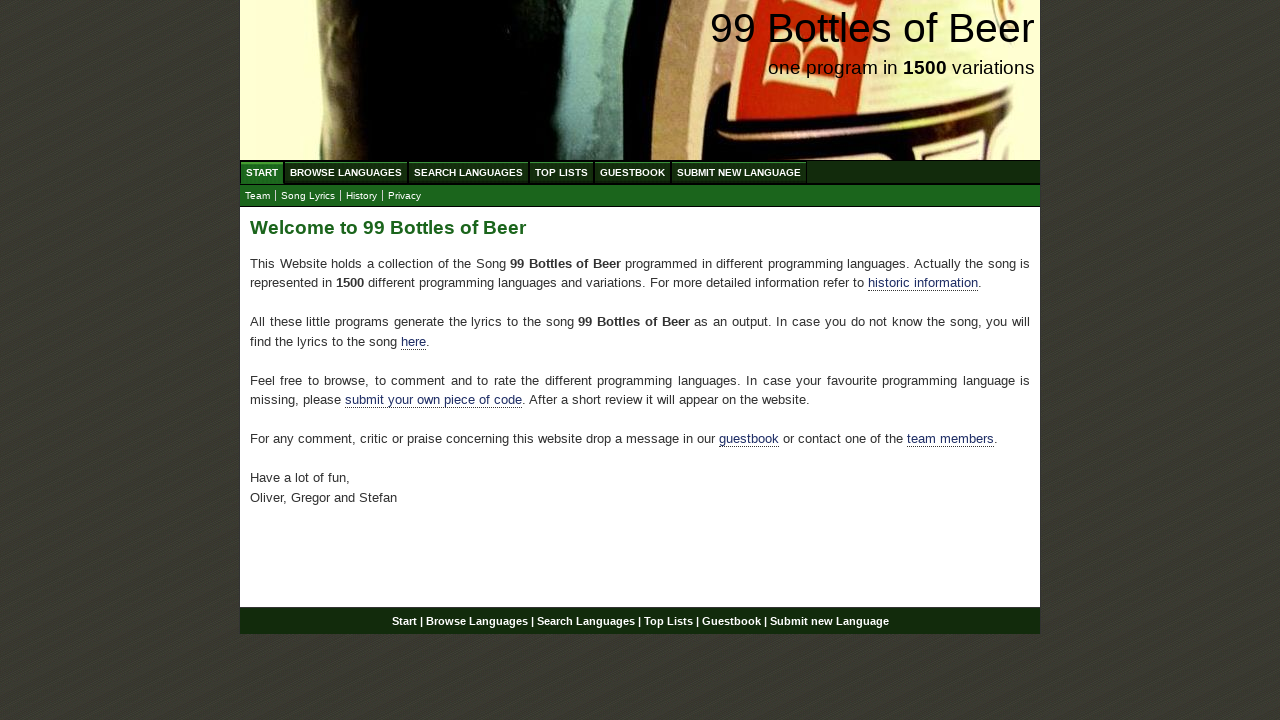

Clicked on Top Lists menu at (562, 172) on xpath=//div[@id='navigation']//a[@href='/toplist.html']
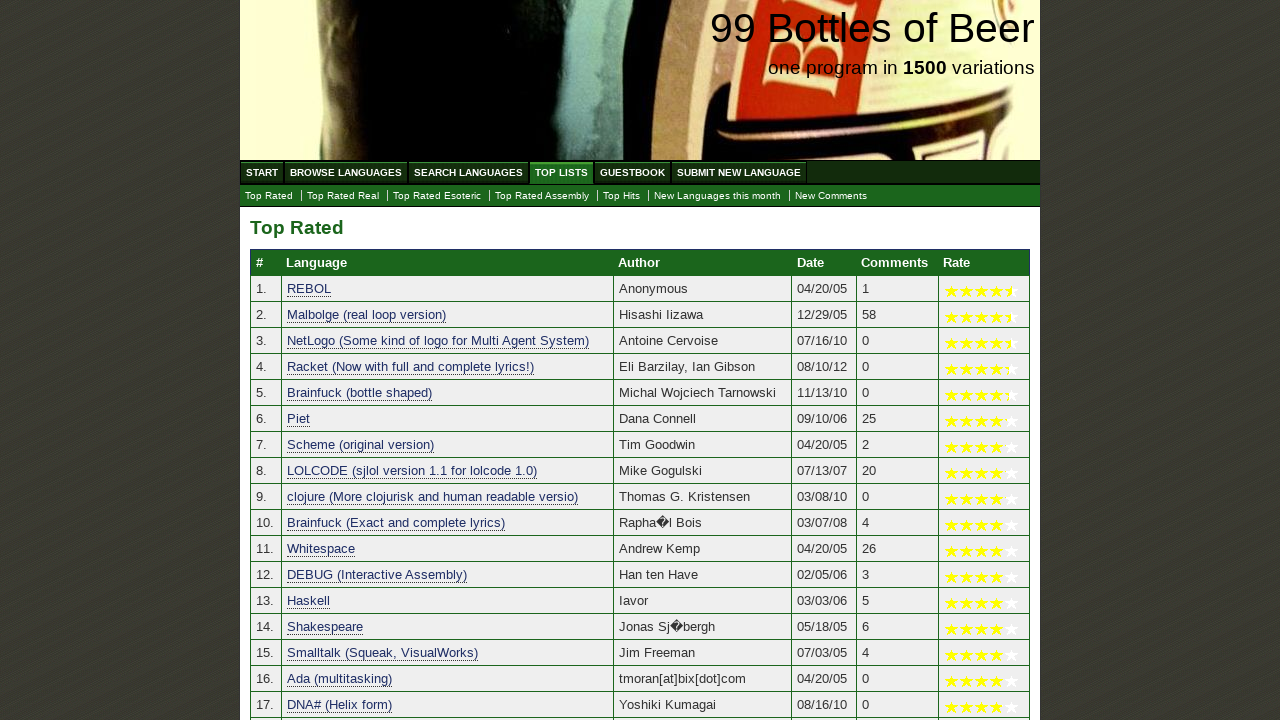

Clicked on Top Rated link at (269, 196) on xpath=//a[@href='./toplist.html']
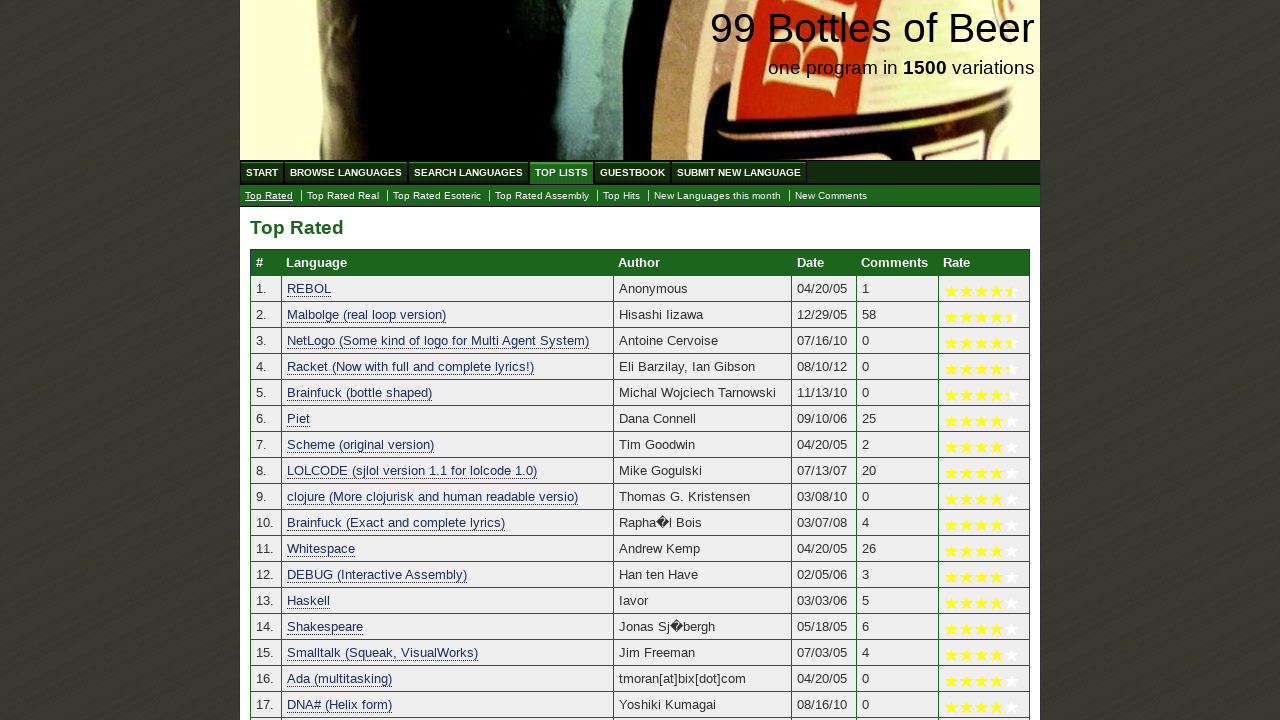

Shakespeare language found in top 20 rated list
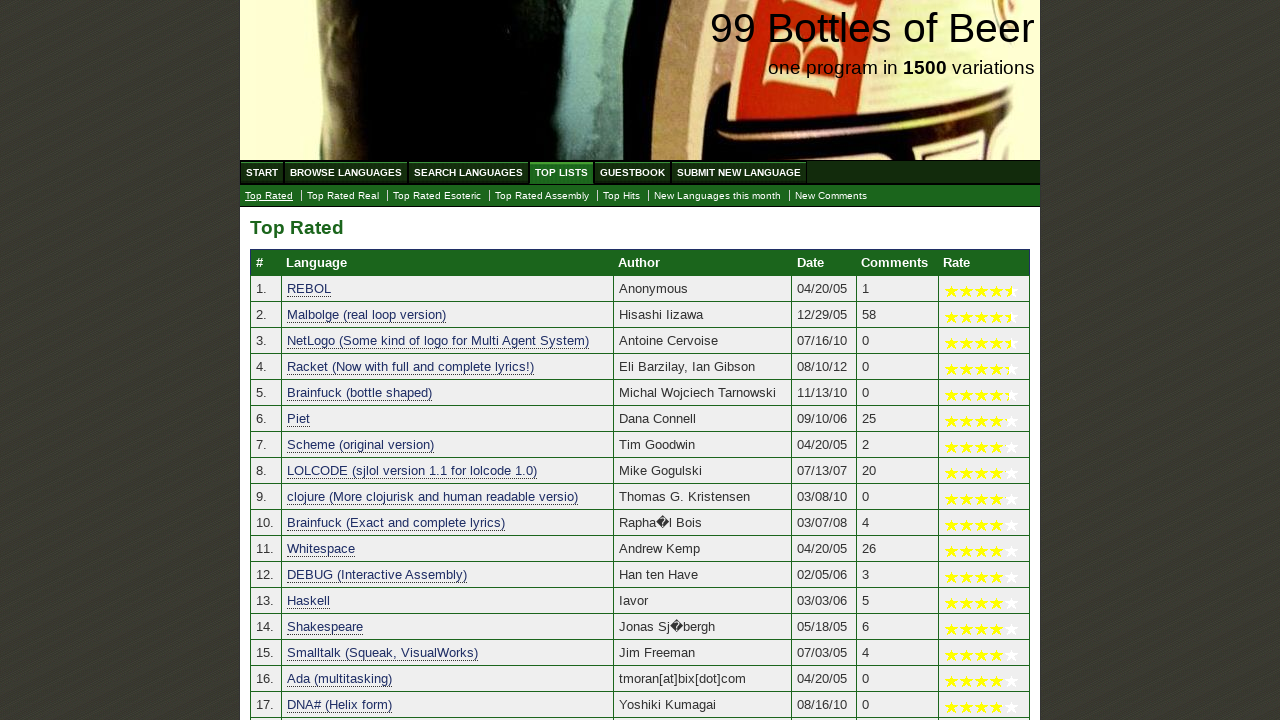

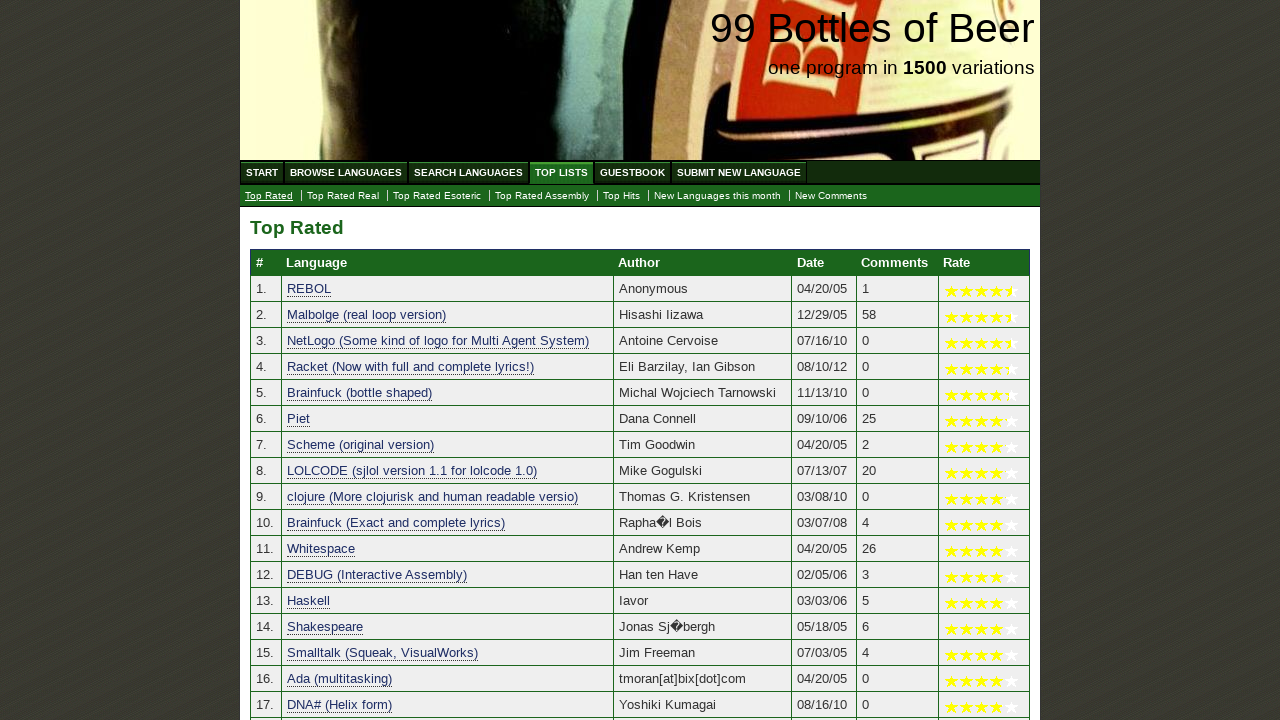